Demonstrates keyboard and mouse interactions using Robot class to press Tab key and scroll

Starting URL: http://www.testingshastra.com

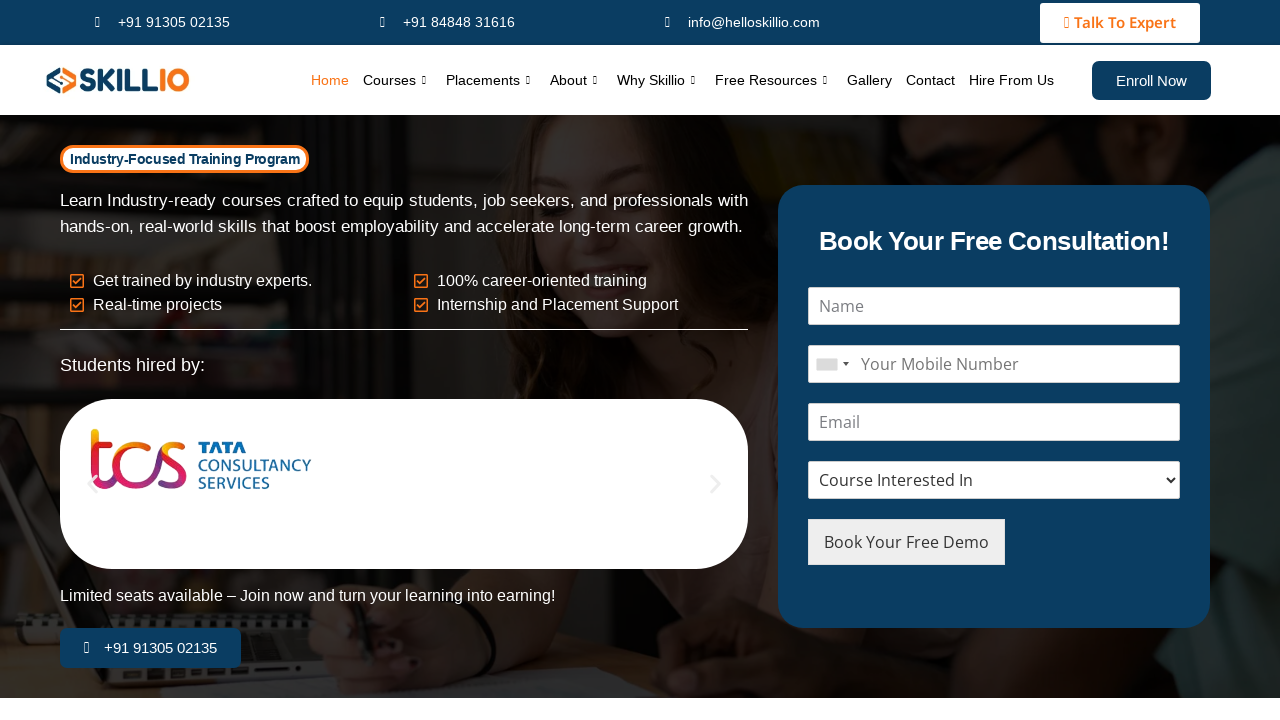

Pressed Tab key to navigate
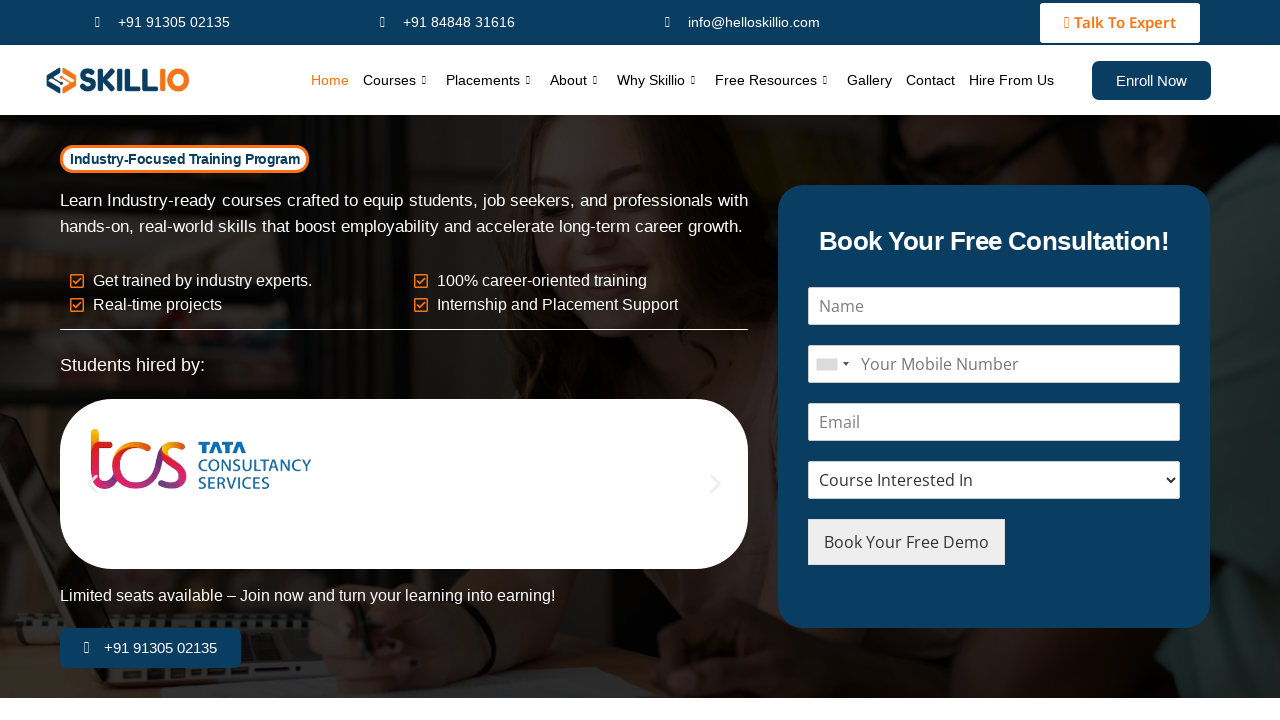

Scrolled down the page using mouse wheel
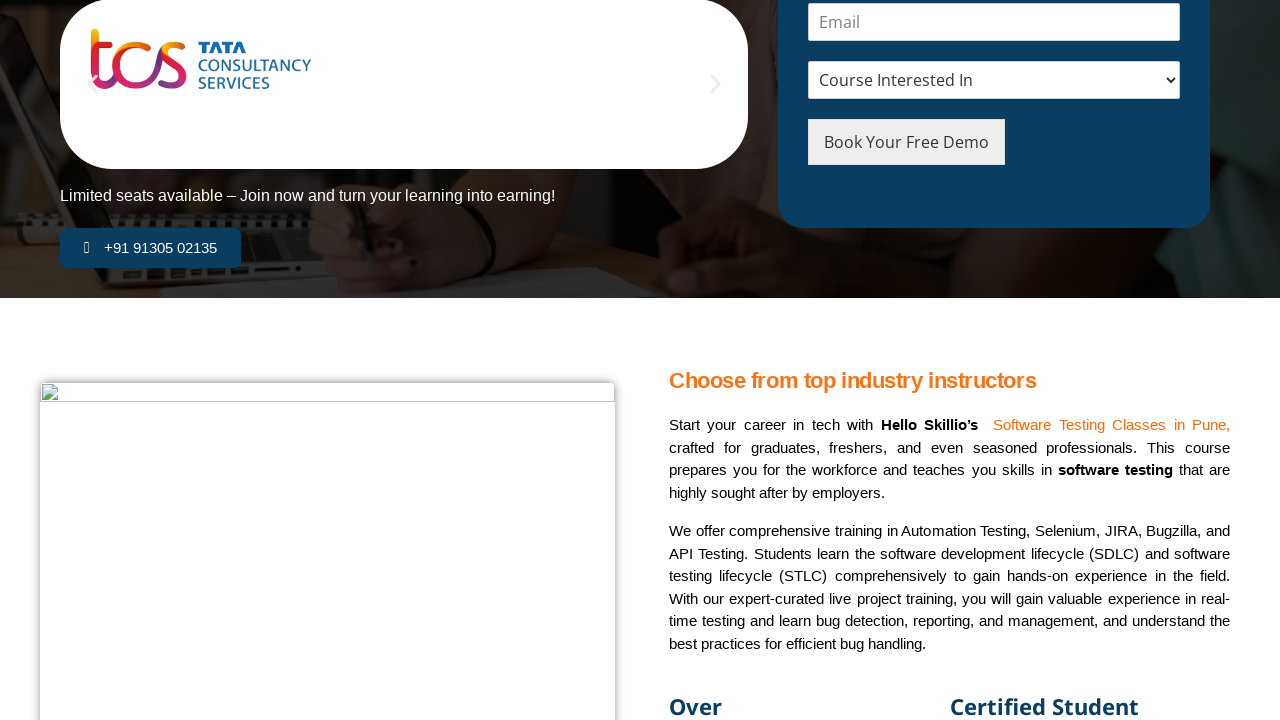

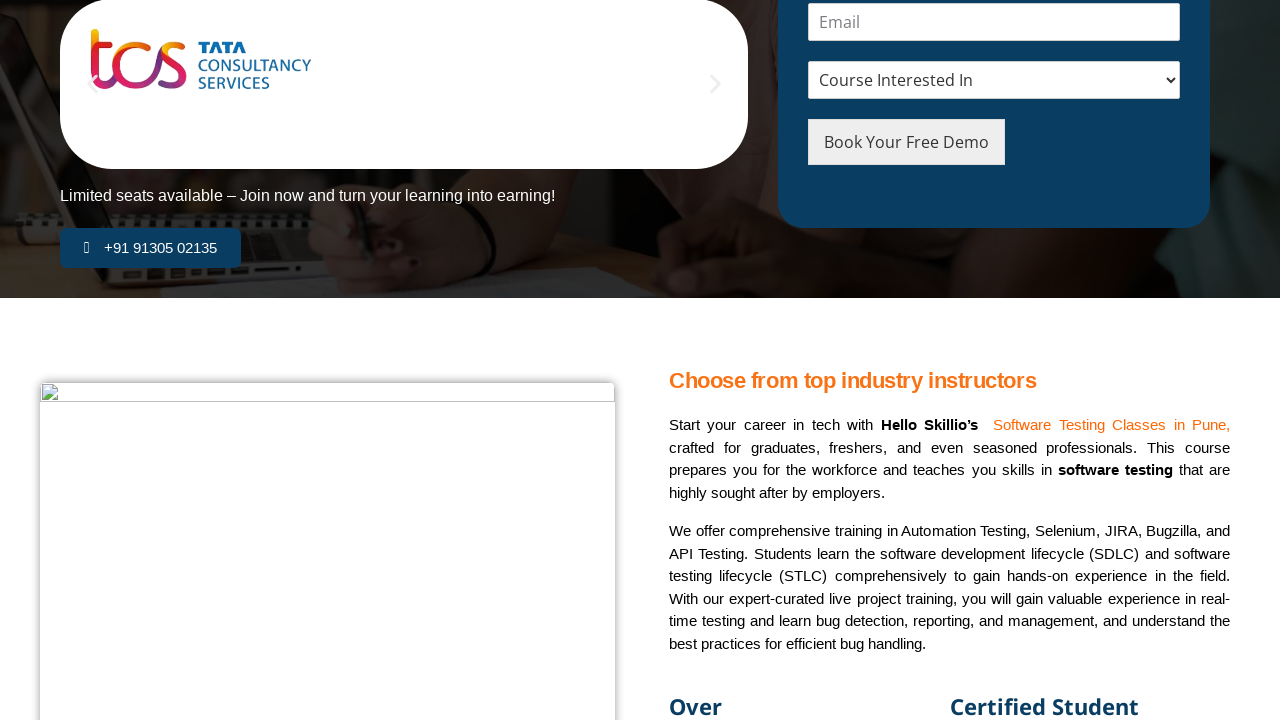